Tests checkbox interactions on a demo page by verifying checkbox states and toggling a selected checkbox

Starting URL: https://the-internet.herokuapp.com/checkboxes

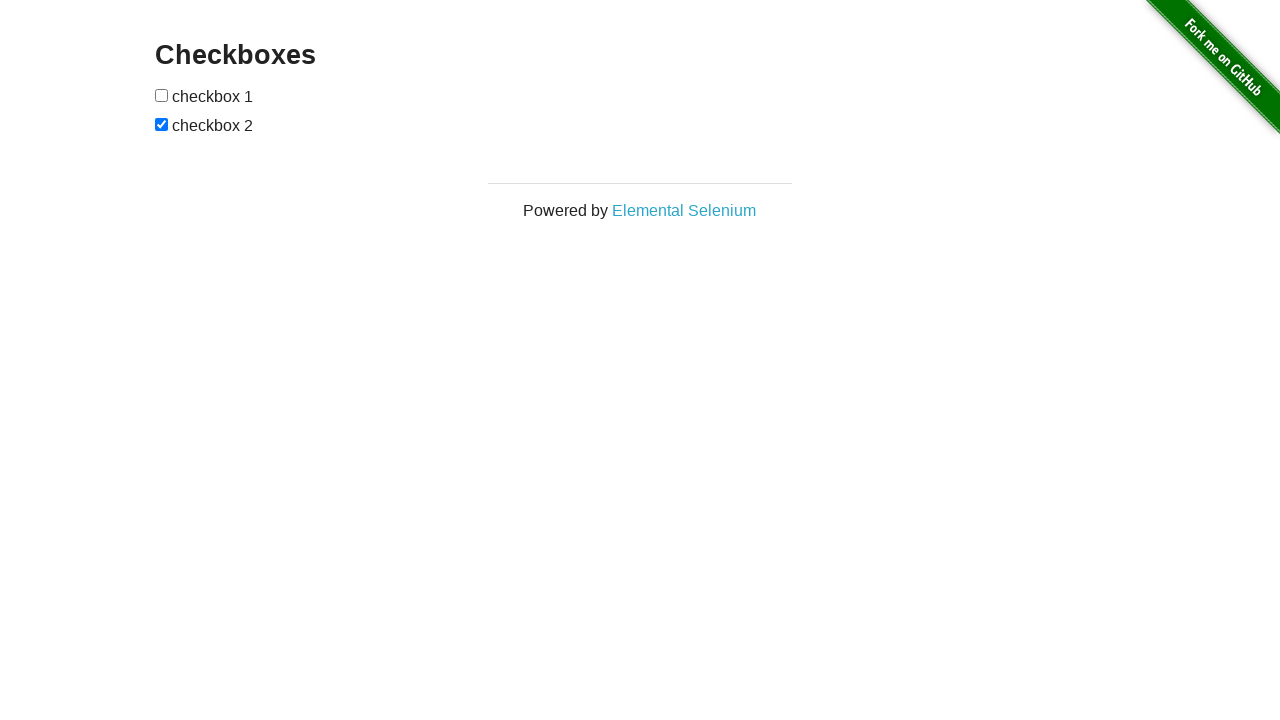

Located all checkboxes on the page
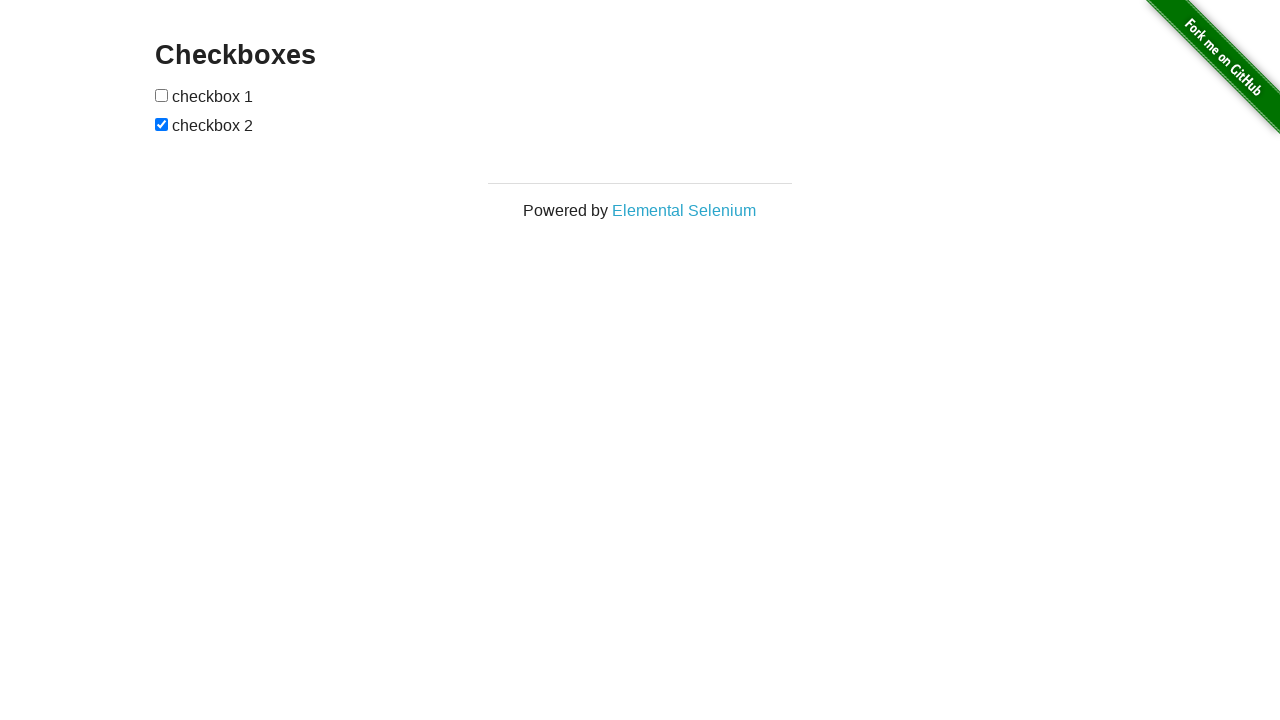

Counted 2 checkboxes on the page
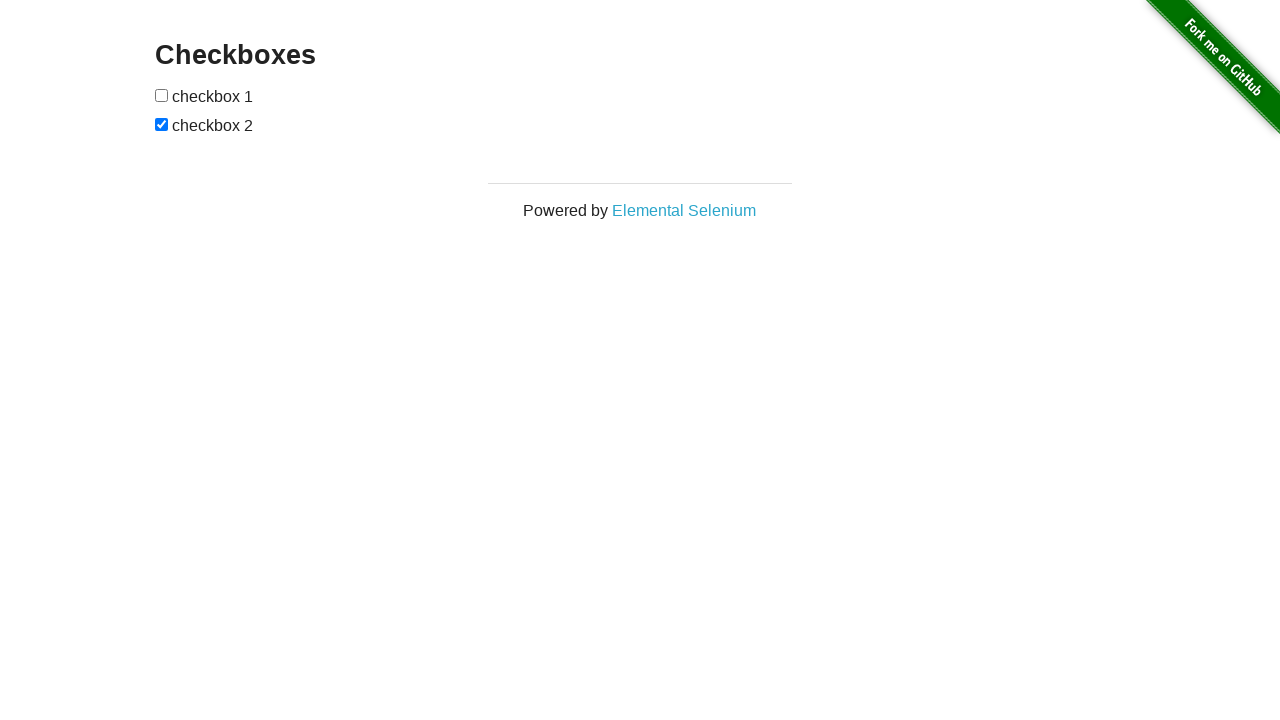

Located the second checkbox element
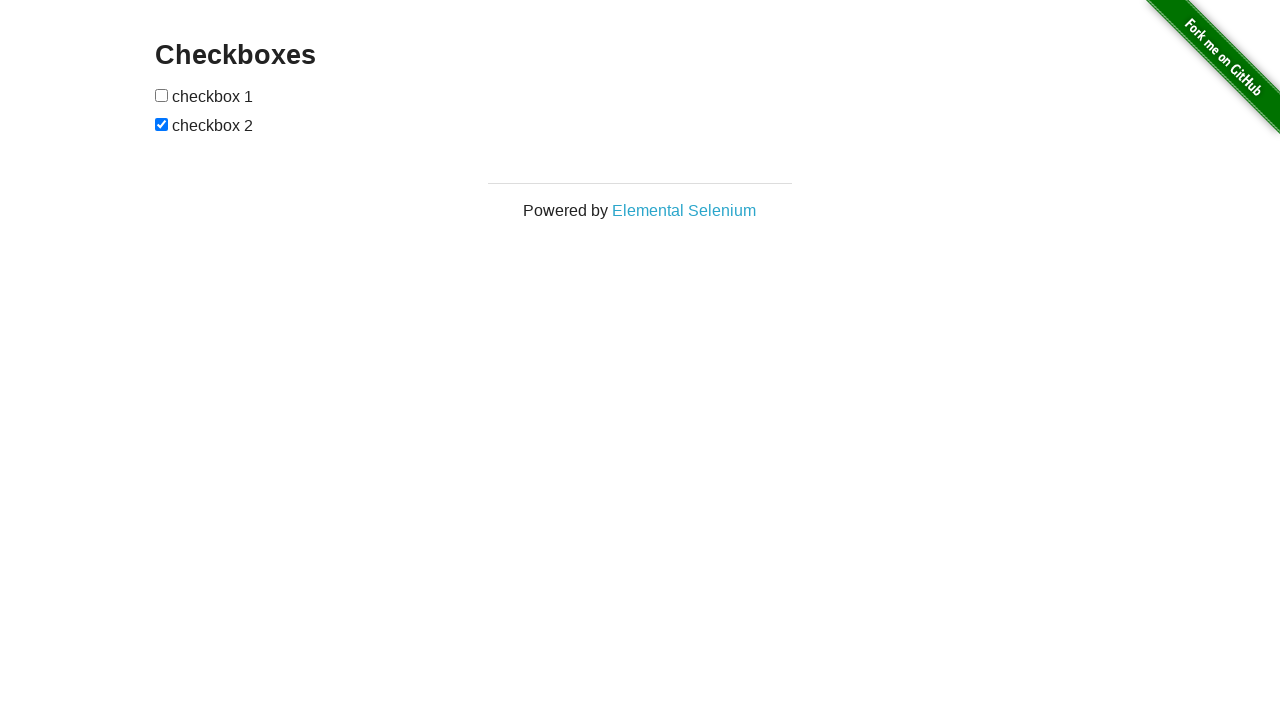

Verified second checkbox is selected: True
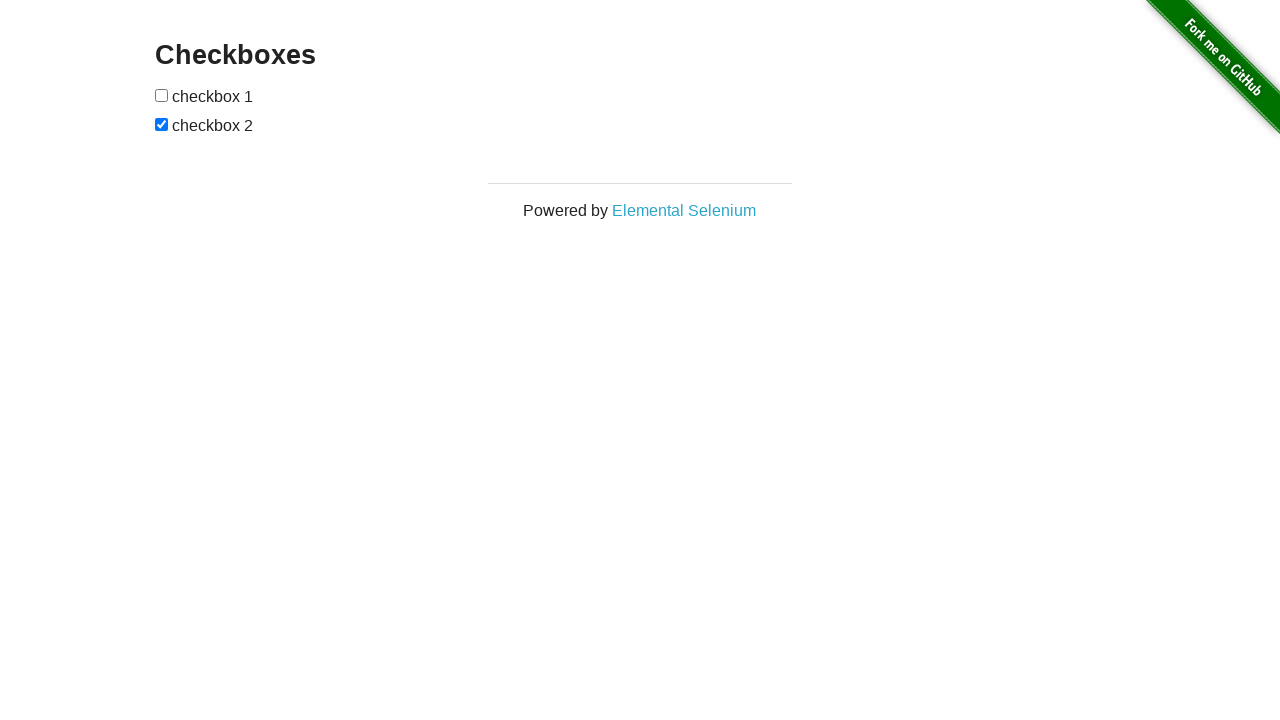

Located the first checkbox element
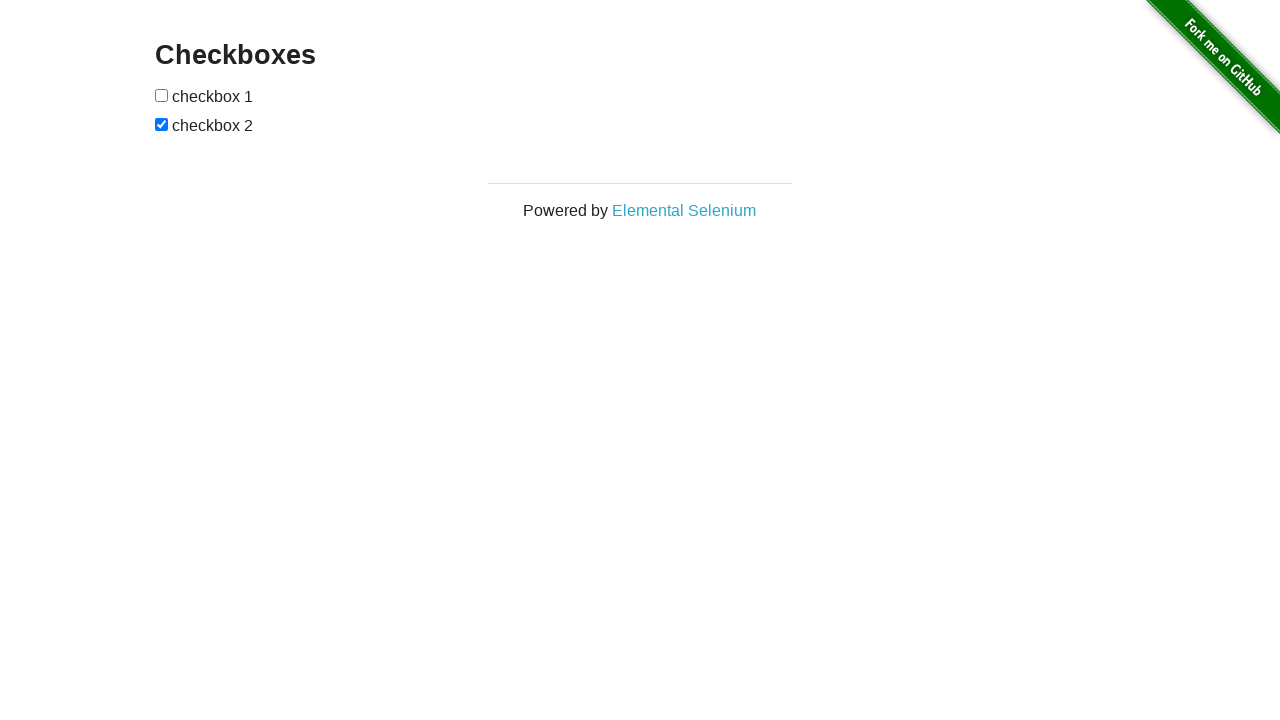

Retrieved tag name of first checkbox: INPUT
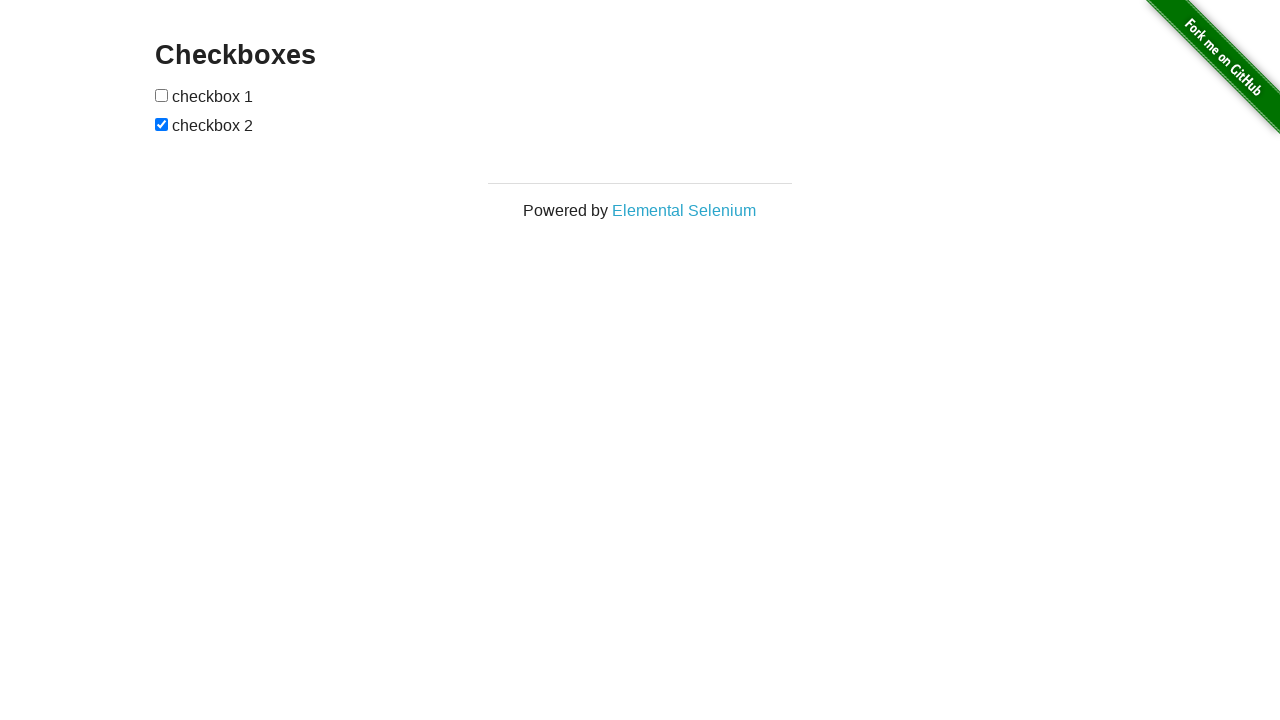

Clicked the second checkbox to toggle its state at (162, 124) on xpath=//form[@id='checkboxes']/input[2]
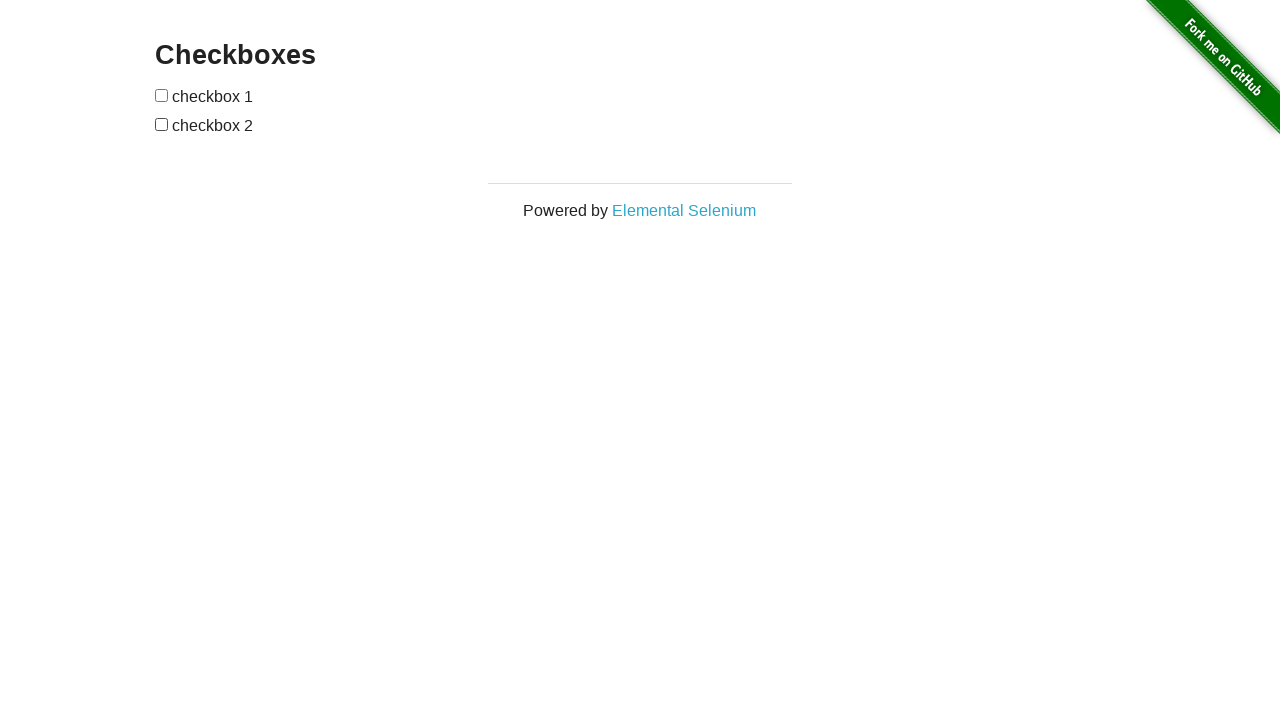

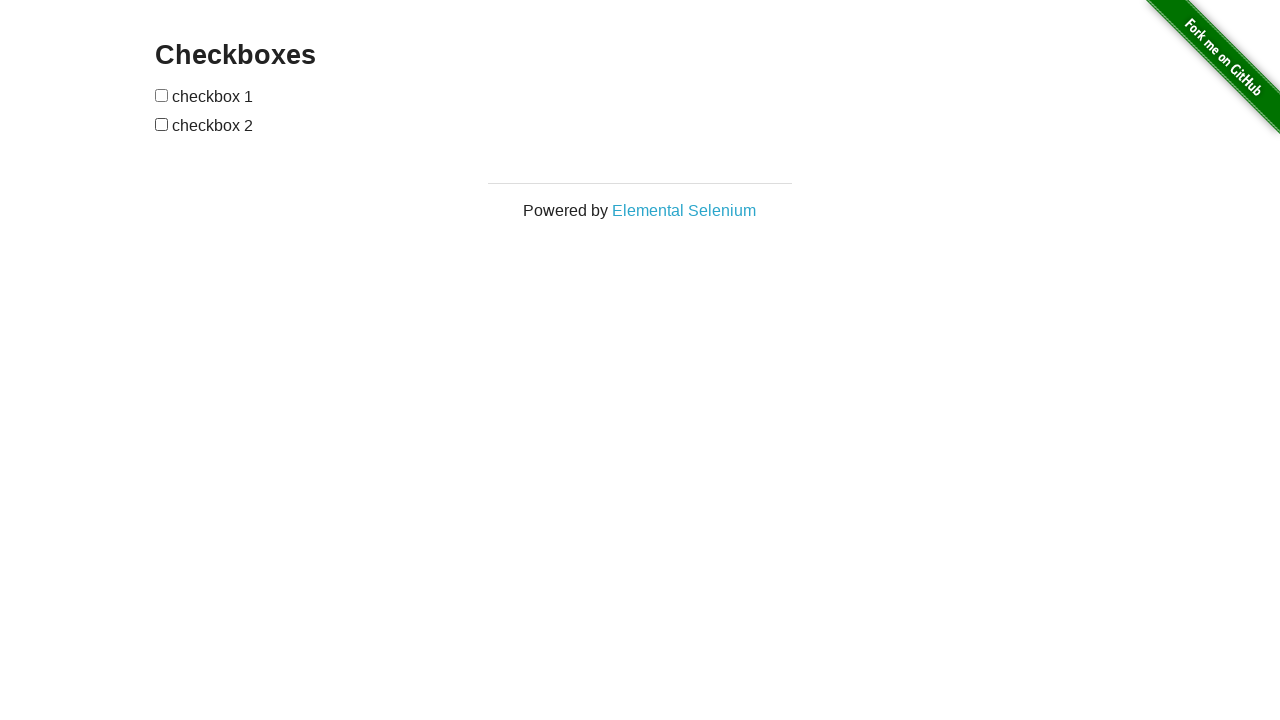